Tests browser forward navigation by clicking a link, going back, then going forward to verify navigation history works correctly

Starting URL: https://uljanovs.github.io/site/examples/po

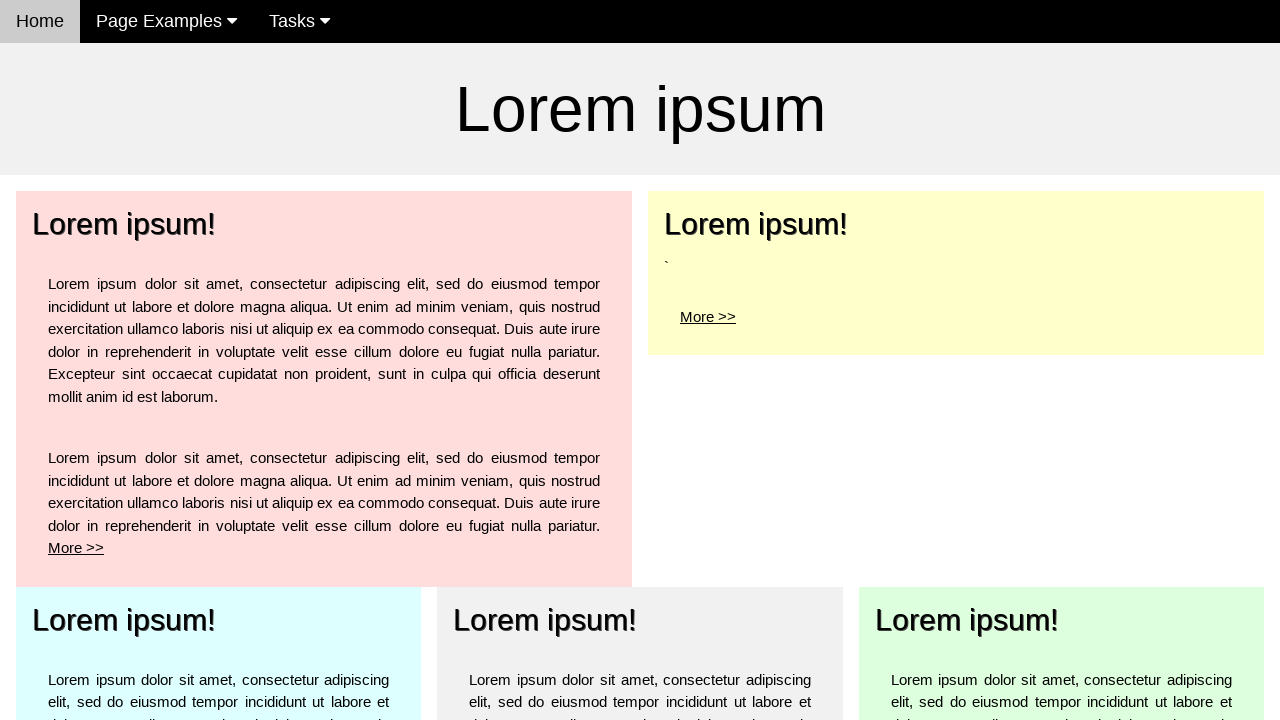

Clicked 'More >' link for the top left element at (124, 224) on a[href='po1']
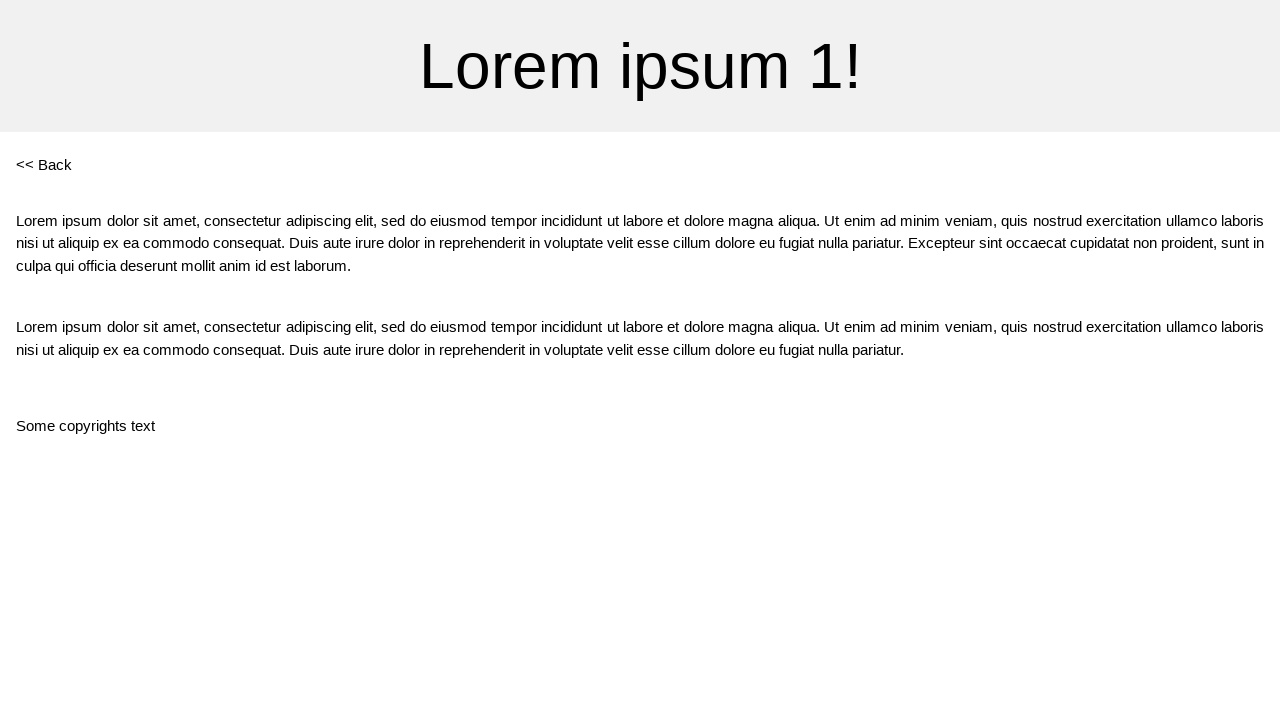

Navigated back using browser history
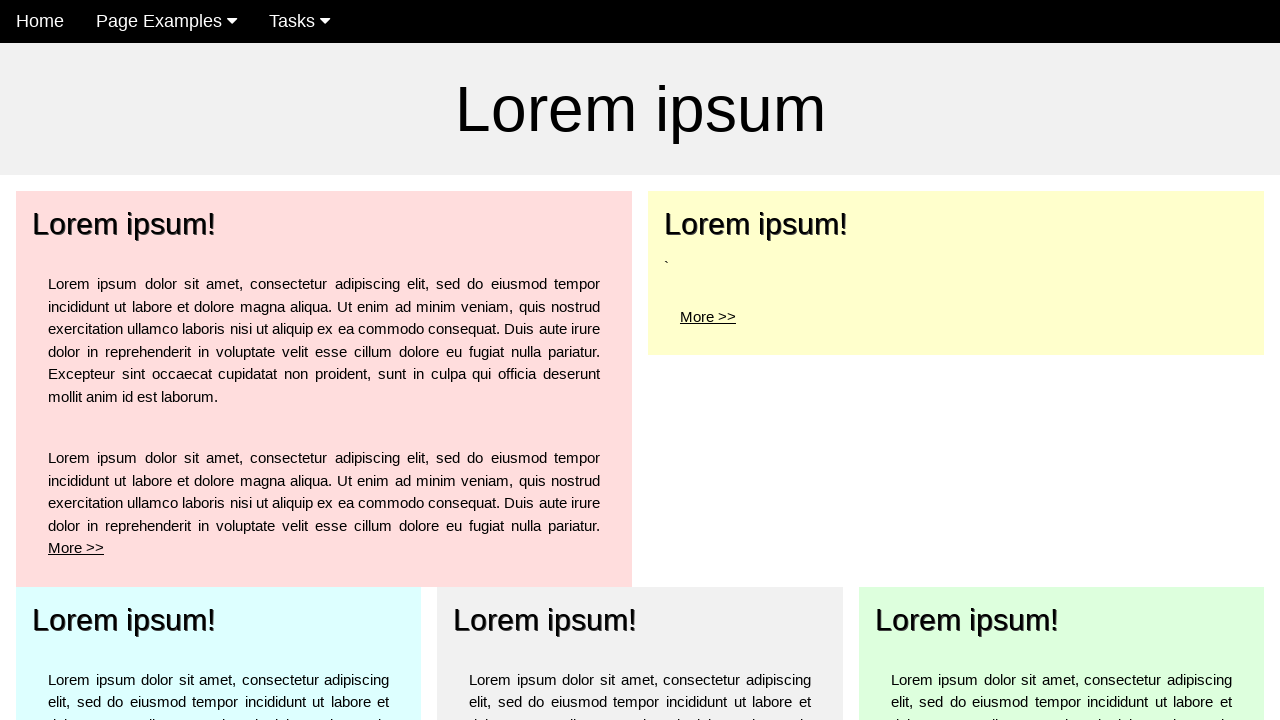

Navigated forward using browser history
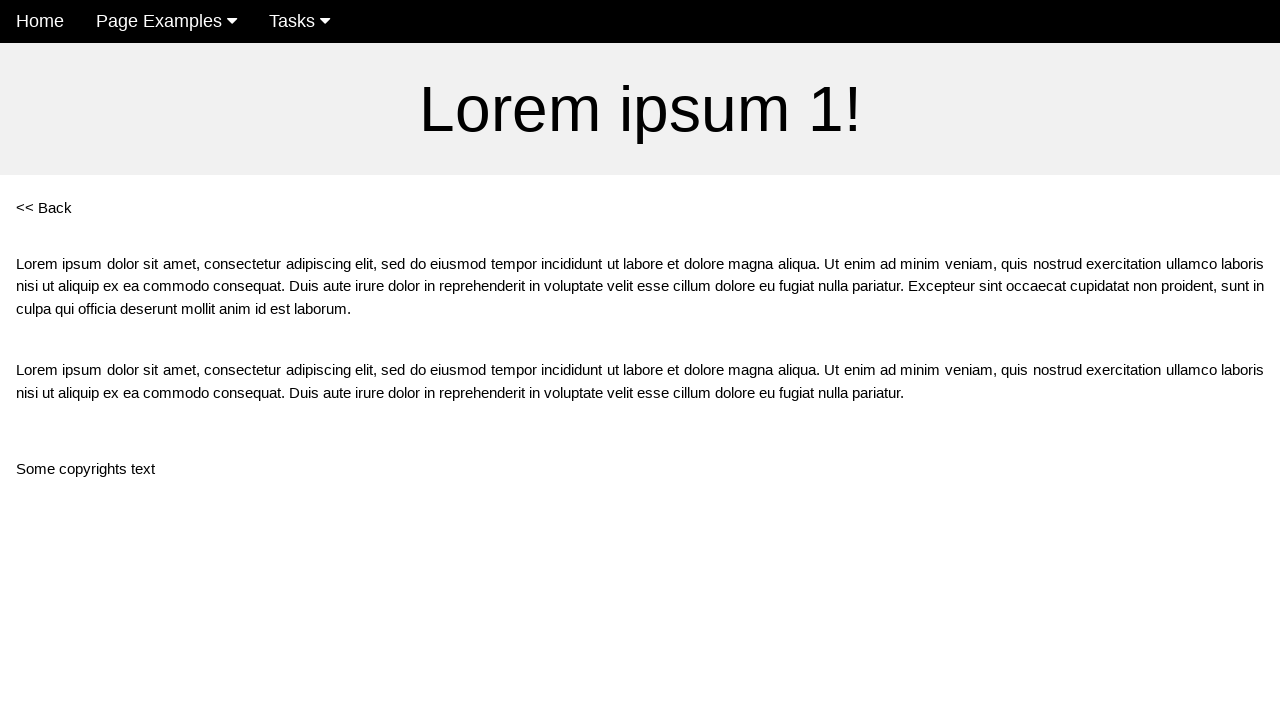

Verified URL is at po1 page after forward navigation
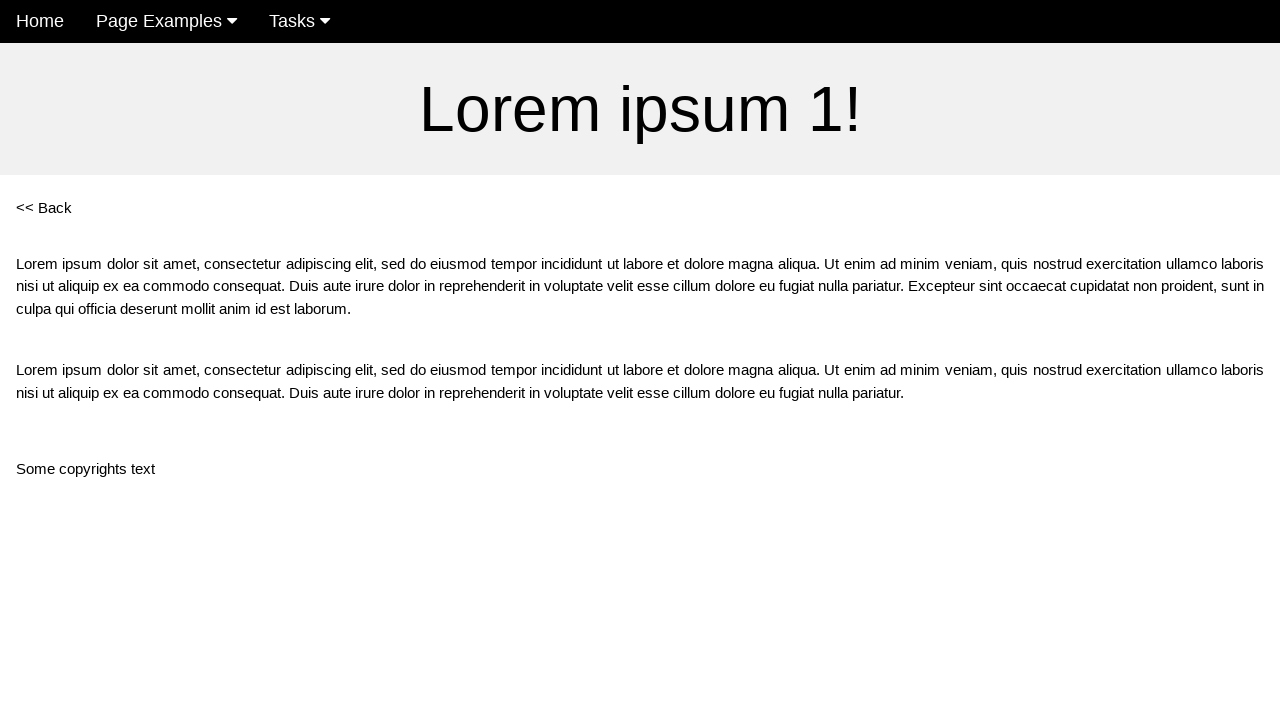

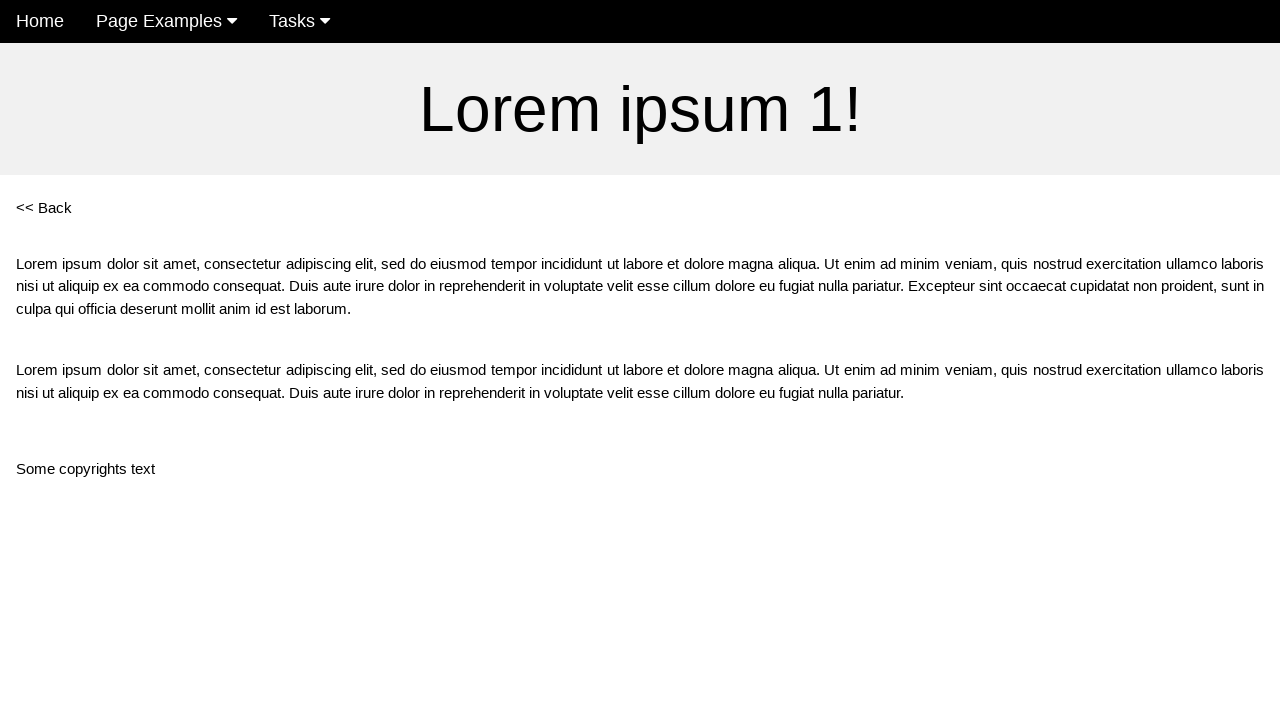